Tests footer links by clicking on Accessibility, Terms & Conditions, and Privacy links and verifying navigation to correct pages

Starting URL: https://www.bestbuy.com/?intl=nosplash

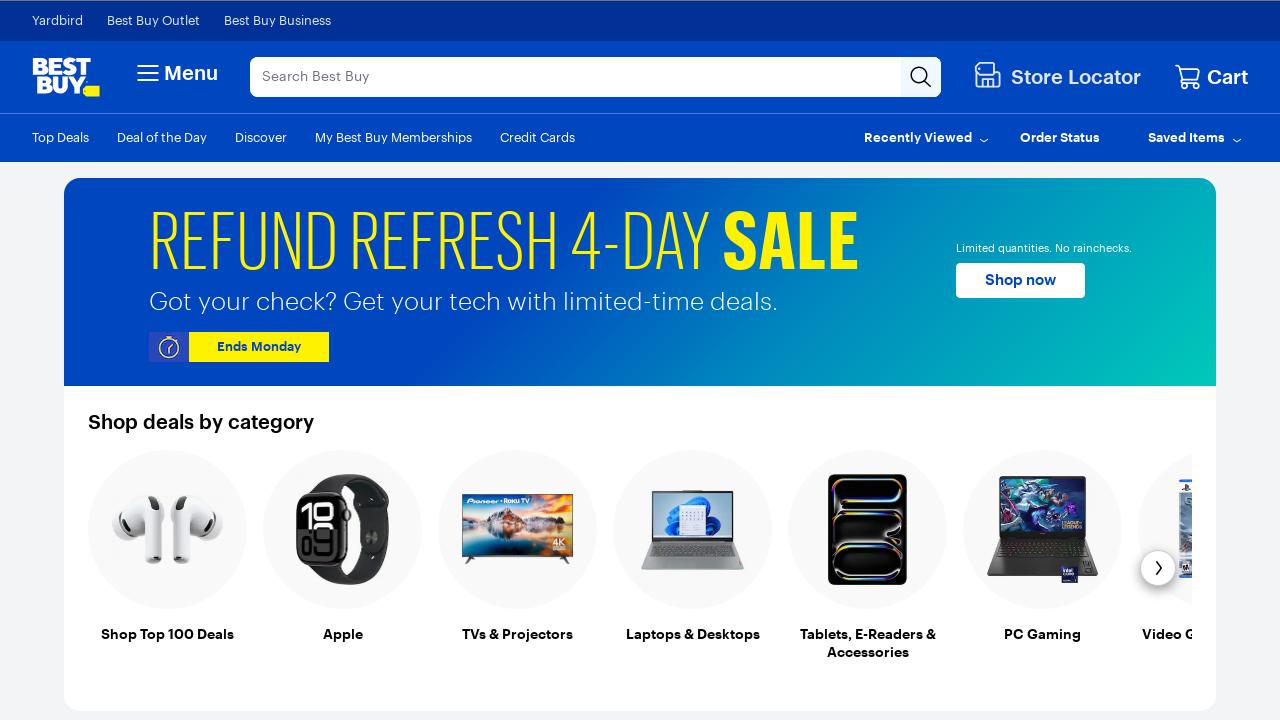

Clicked Accessibility link in footer at (48, 635) on xpath=//a[text()='Accessibility']
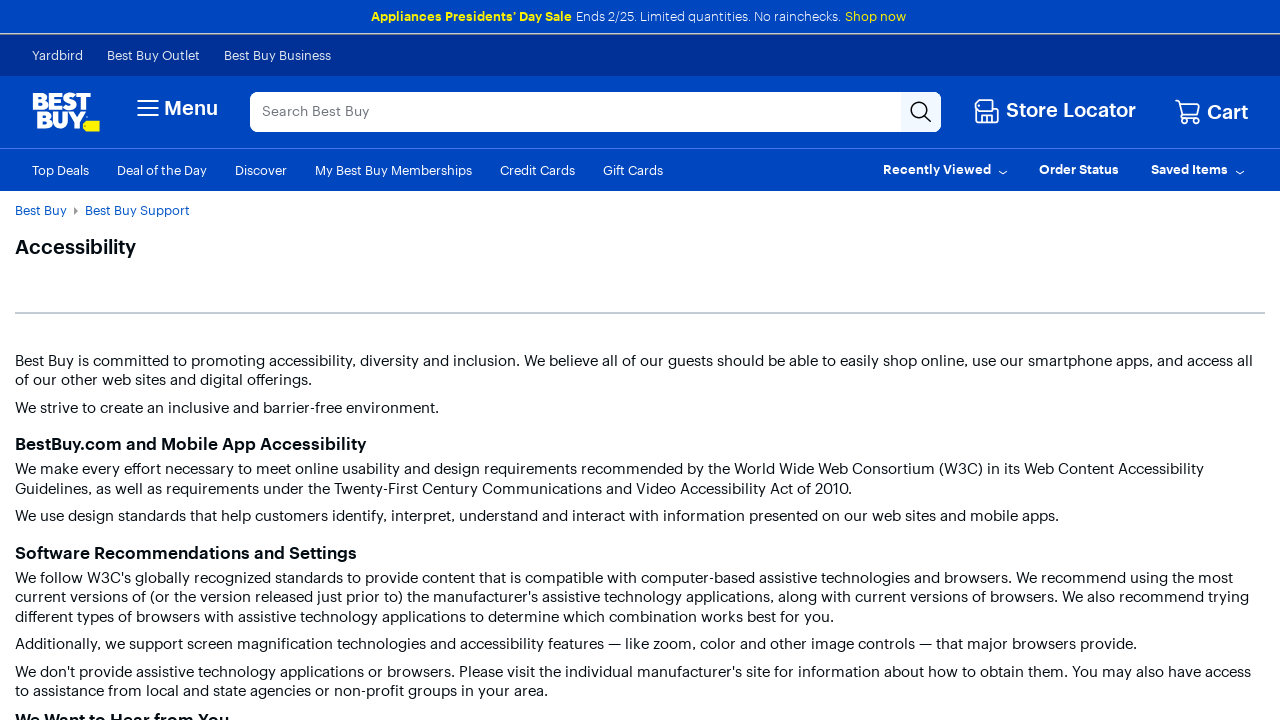

Accessibility page loaded (domcontentloaded)
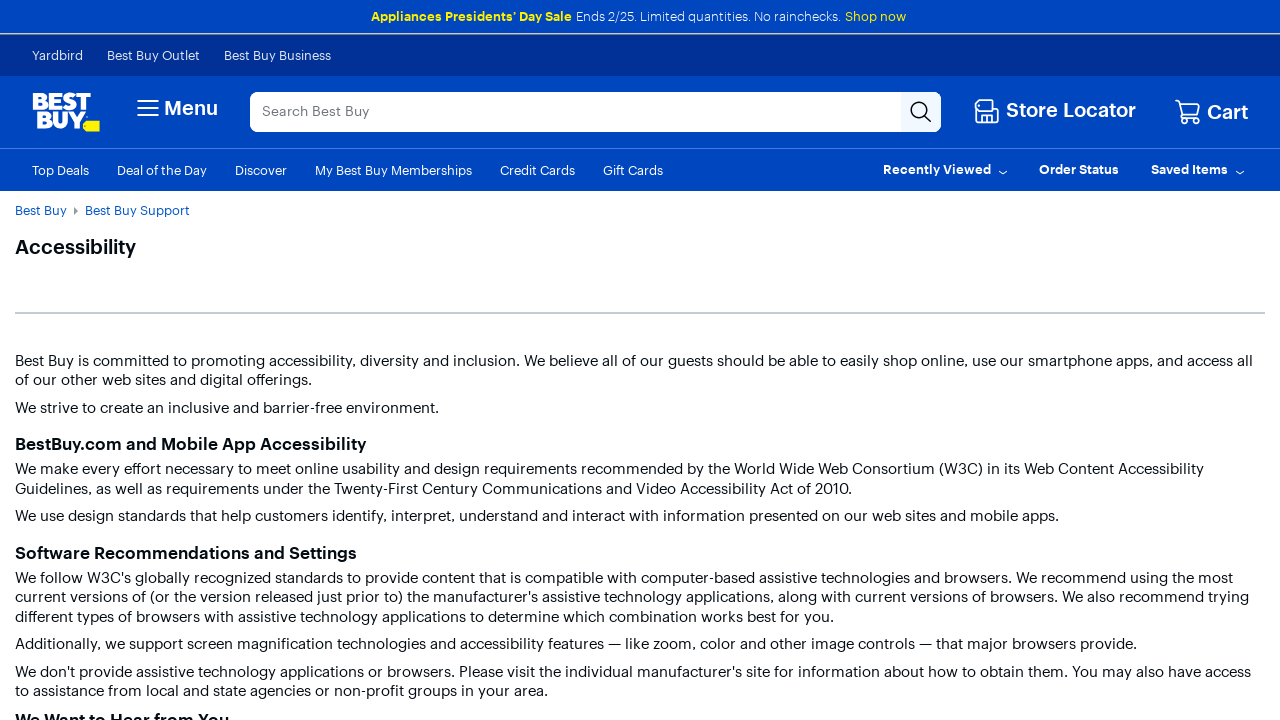

Clicked Terms & Conditions link in footer at (153, 616) on a:has-text('Terms & Conditions')
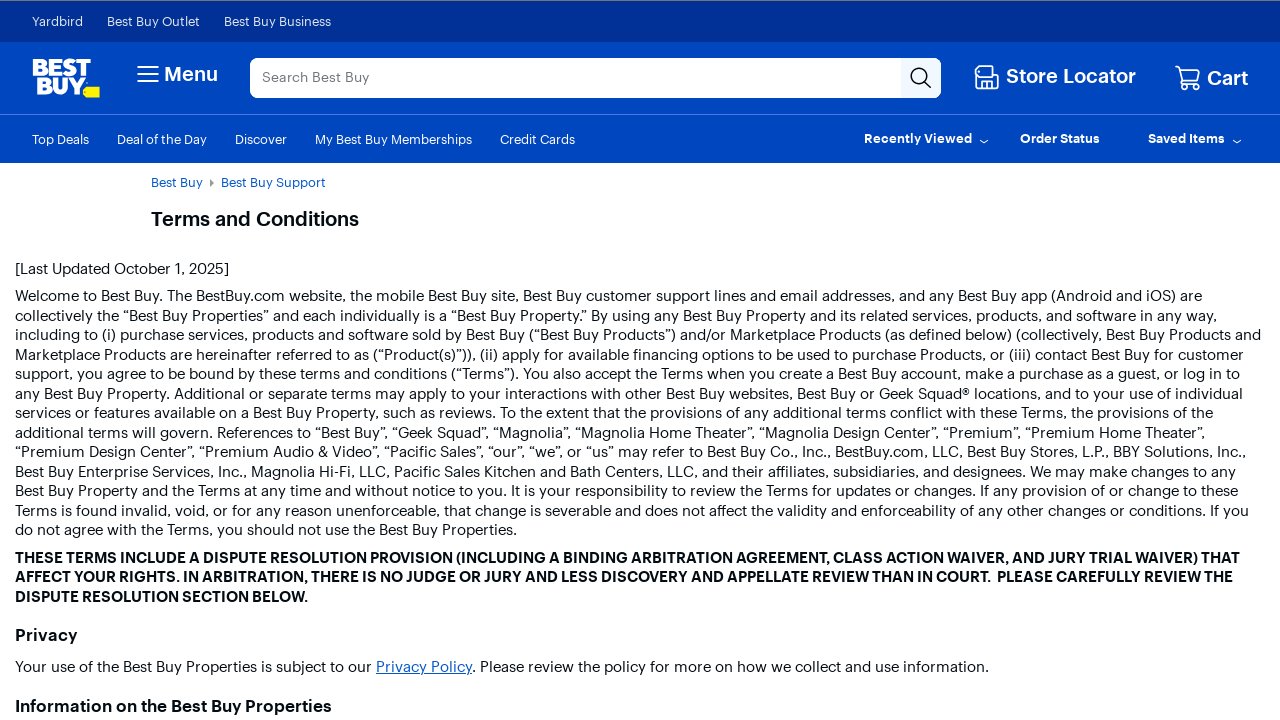

Terms & Conditions page loaded (domcontentloaded)
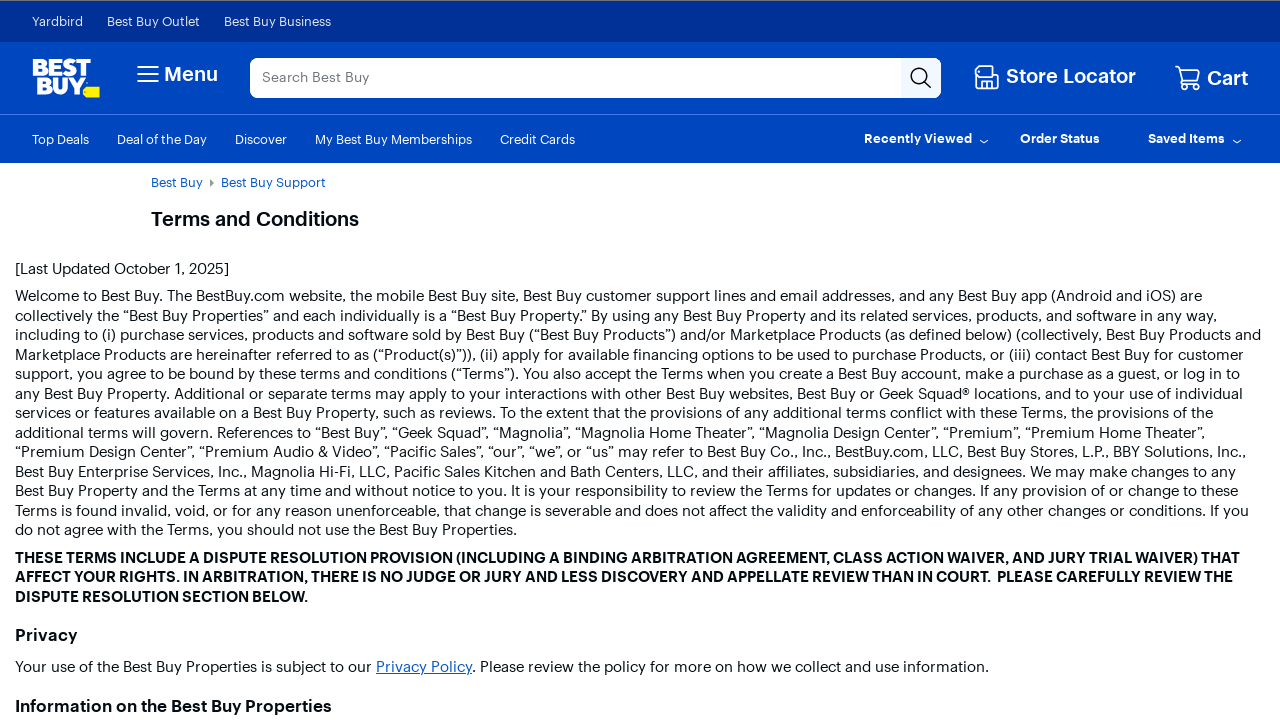

Clicked Privacy link in footer at (228, 616) on xpath=//a[text()='Privacy']
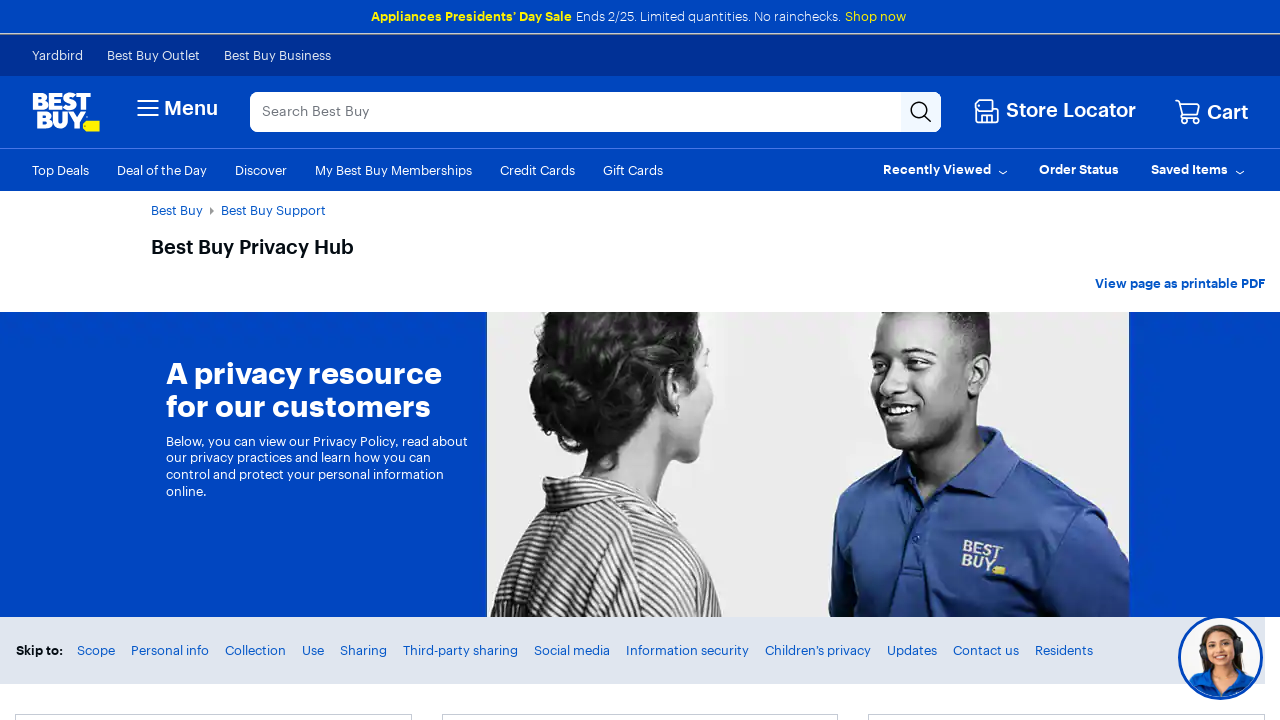

Privacy page loaded (domcontentloaded)
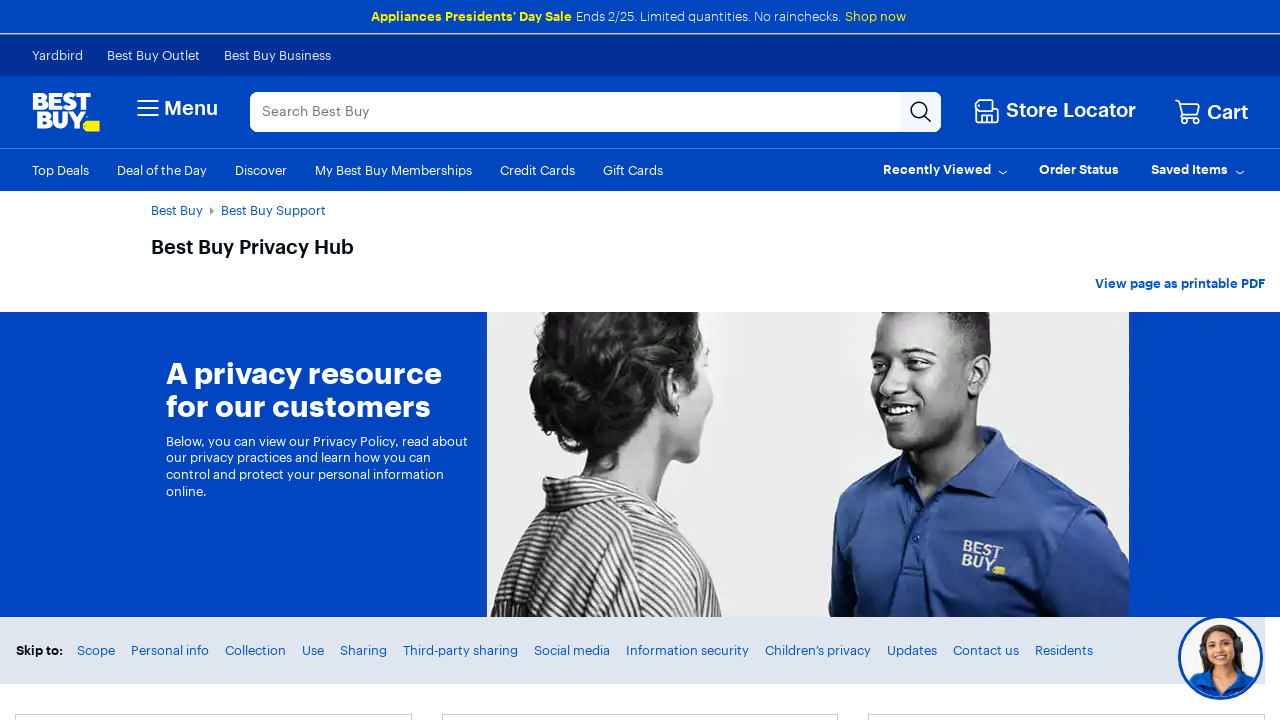

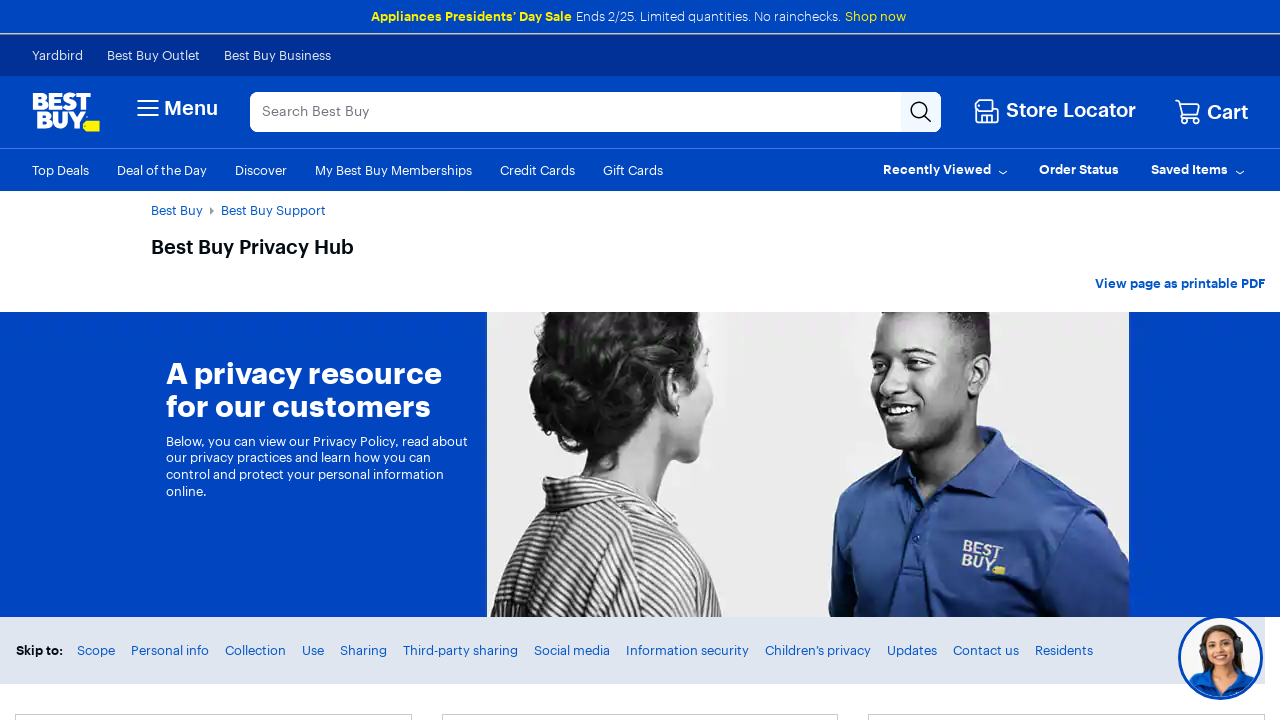